Tests form filling functionality by clicking a calculated link, then filling out a form with personal information (first name, last name, city, country) and submitting it

Starting URL: http://suninjuly.github.io/find_link_text

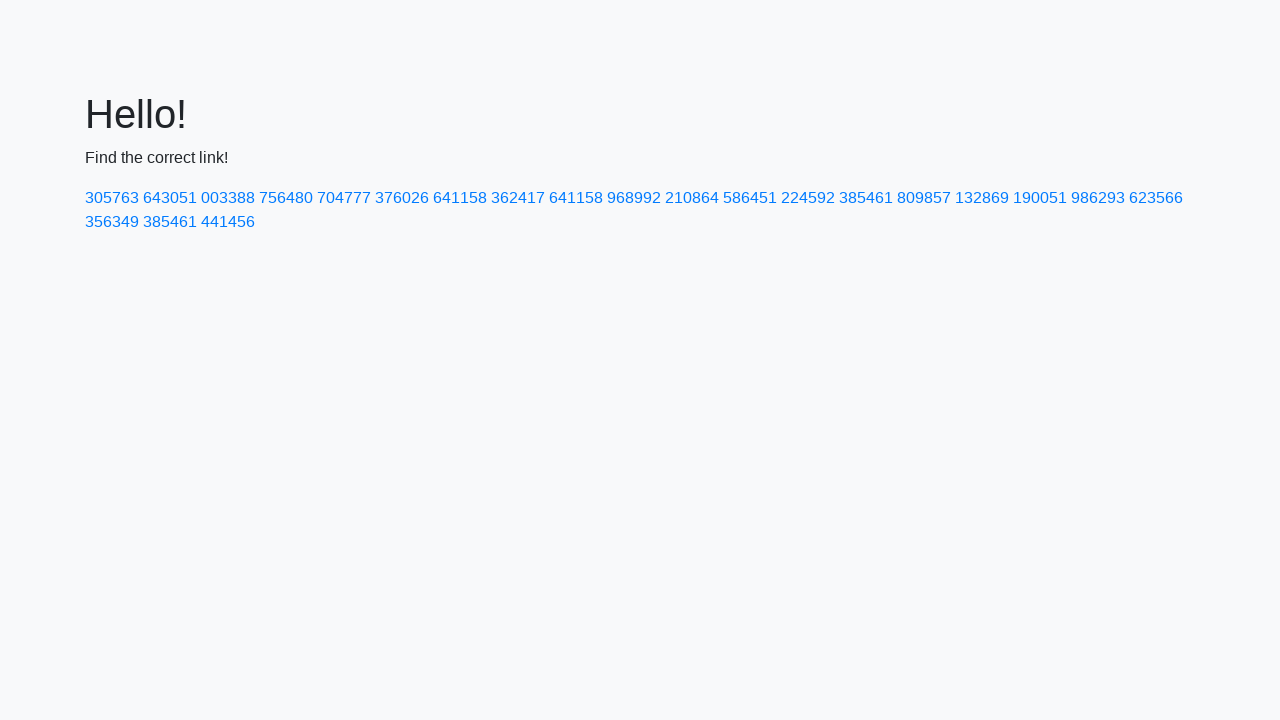

Clicked link with calculated text '224592' at (808, 198) on a:has-text('224592')
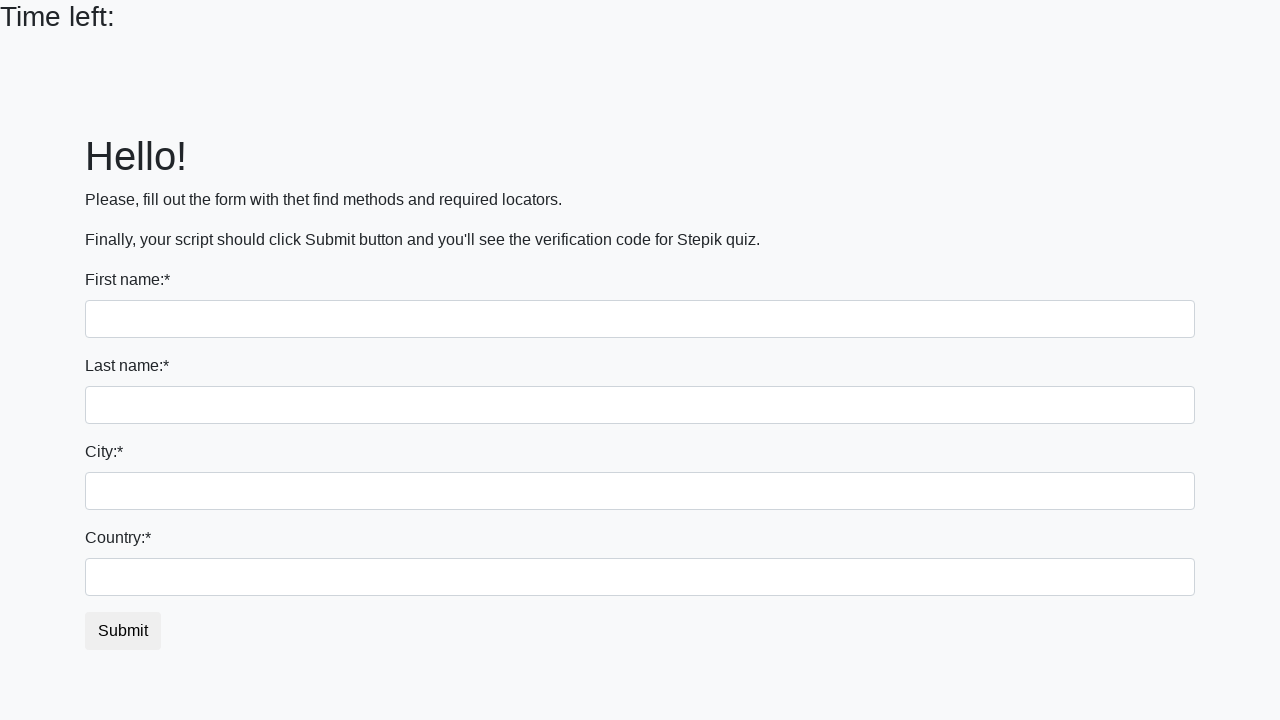

Filled first name field with 'Ivan' on input
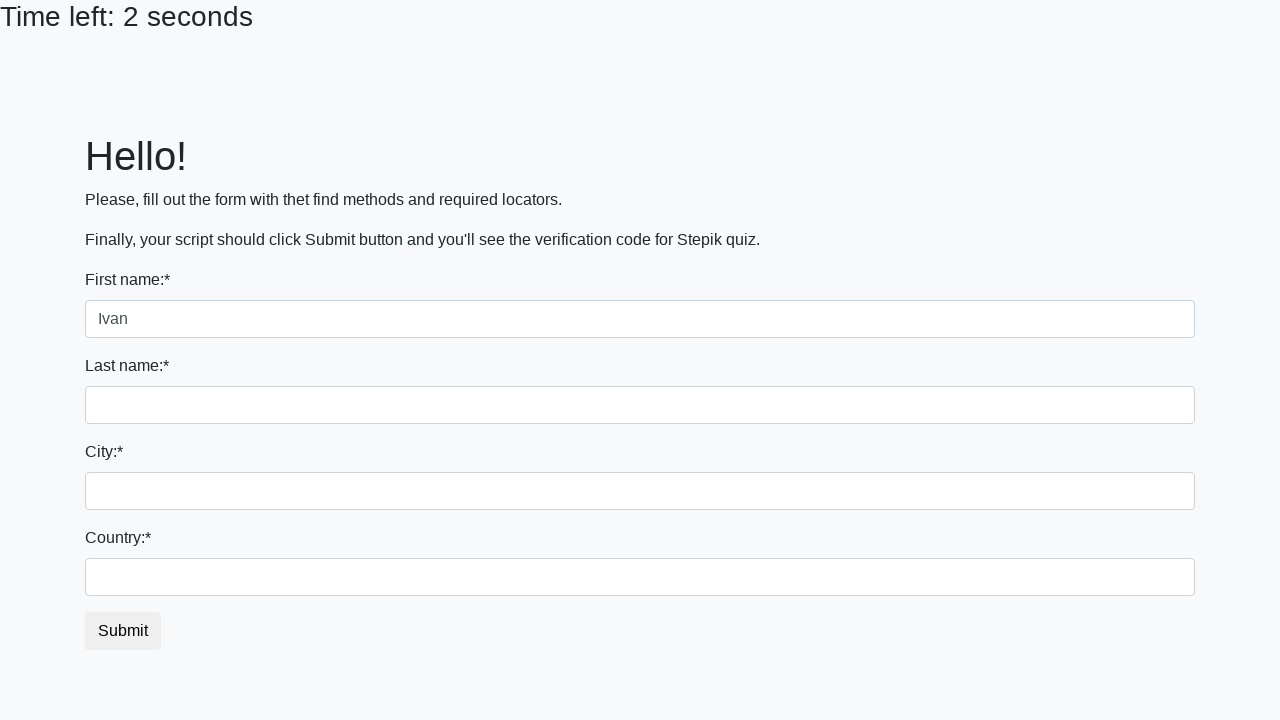

Filled last name field with 'Petrov' on input[name='last_name']
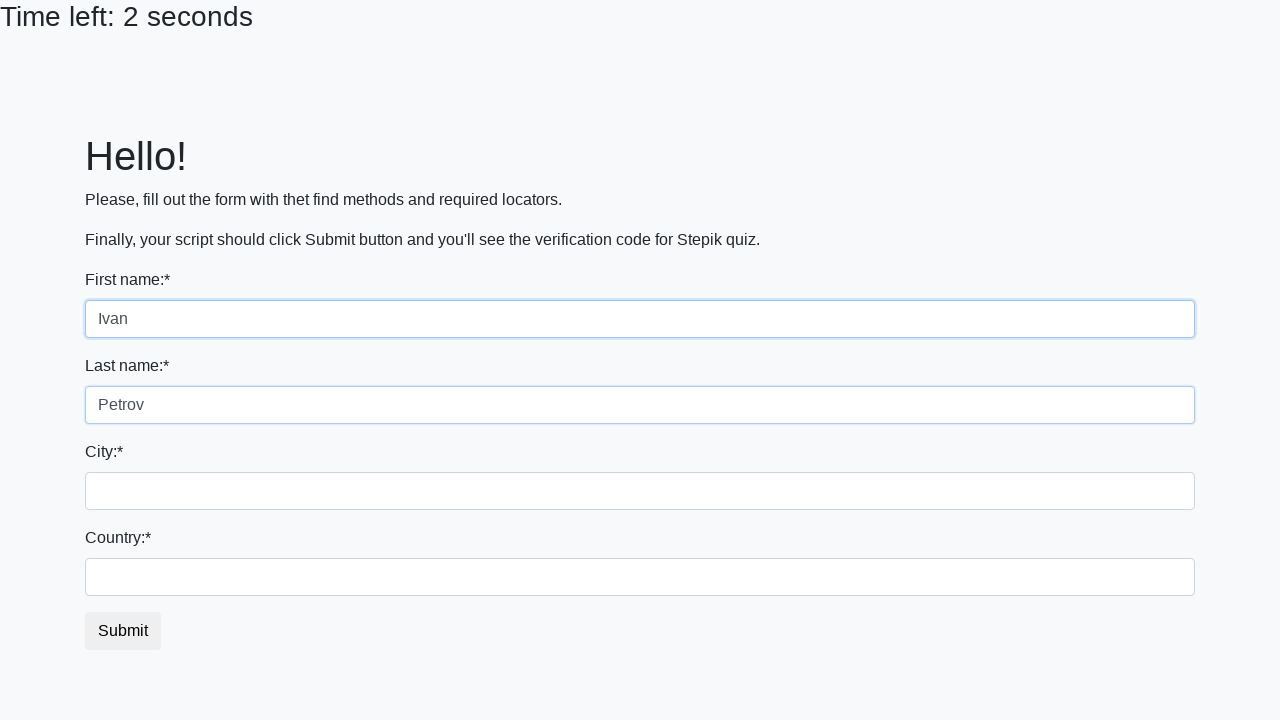

Filled city field with 'Smolensk' on .city
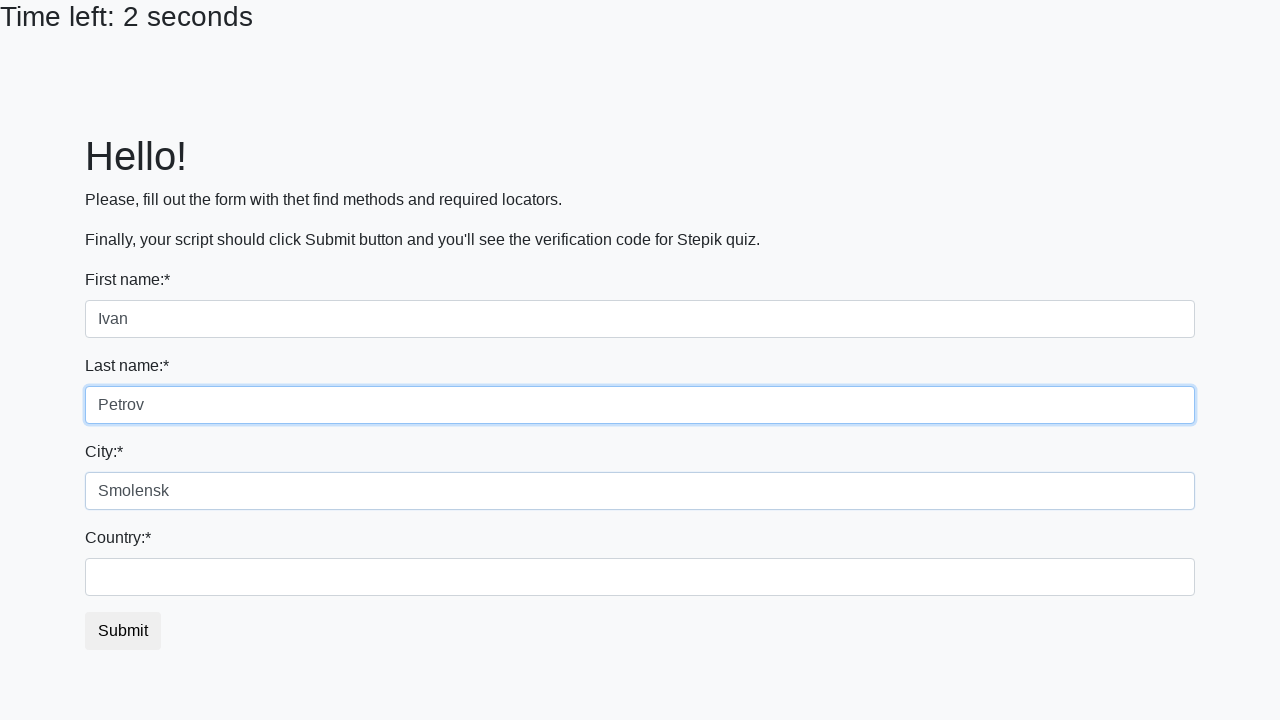

Filled country field with 'Russia' on #country
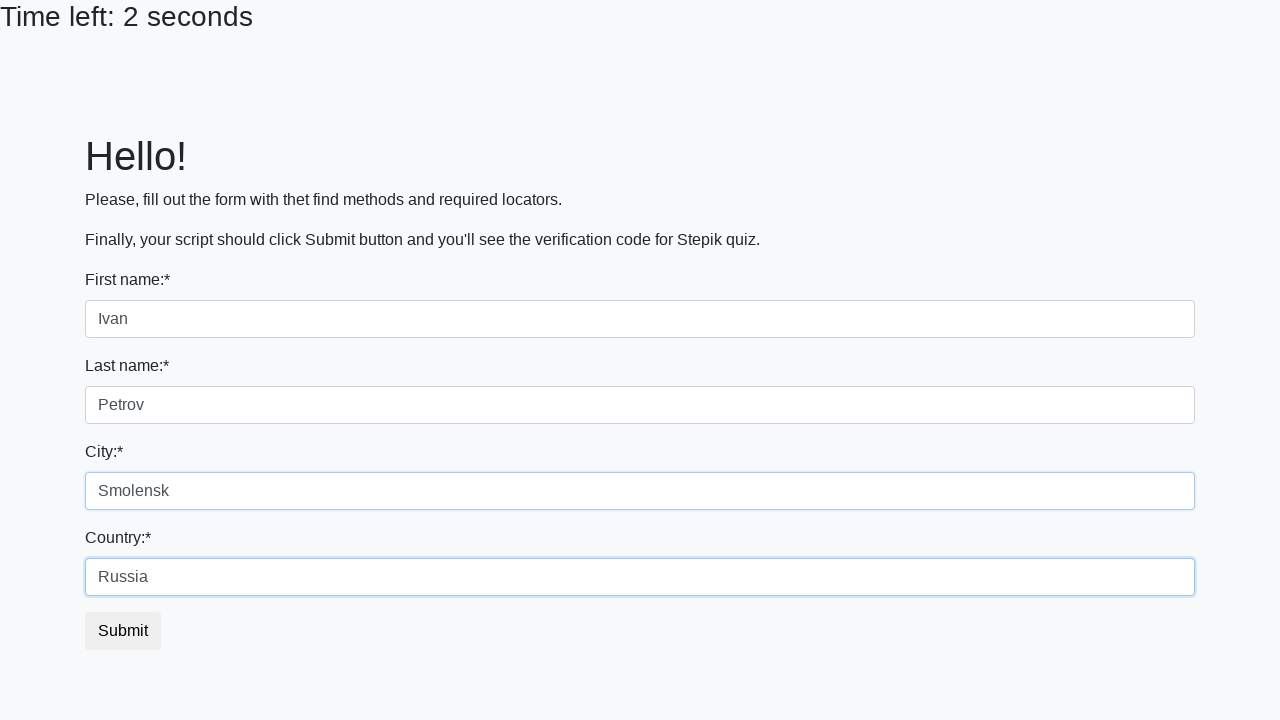

Clicked submit button to submit form at (123, 631) on .btn.btn-default
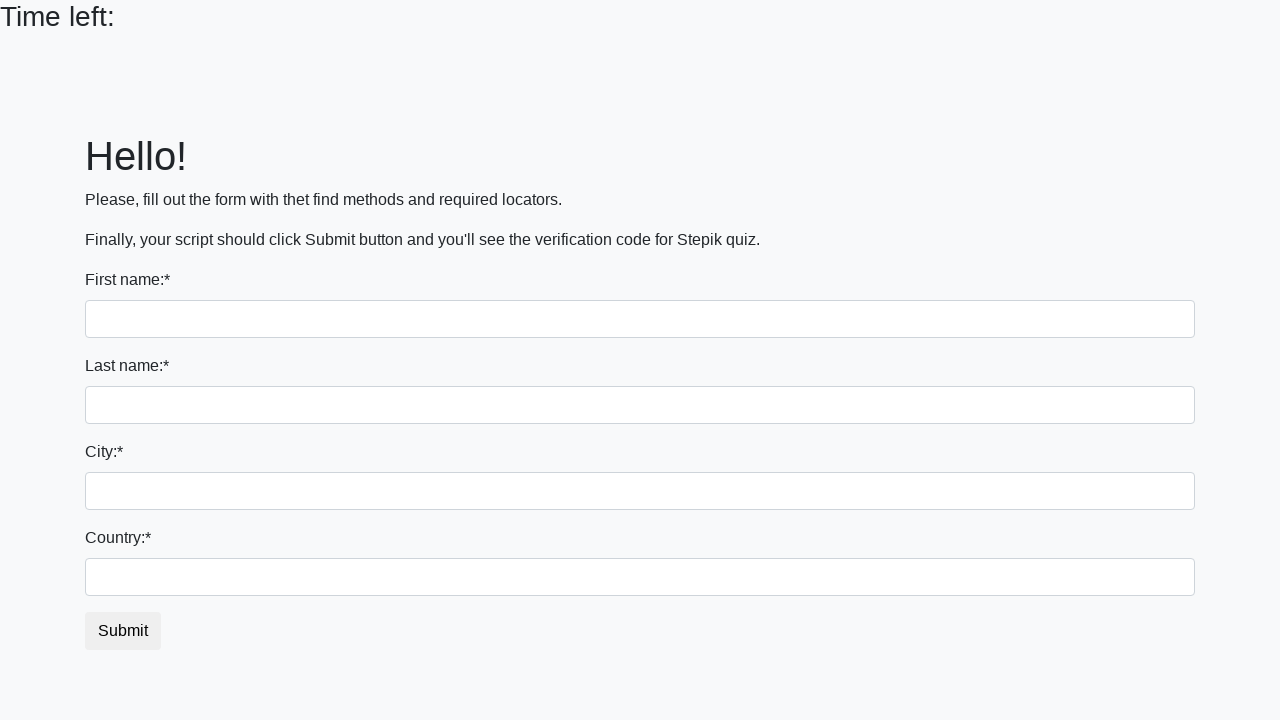

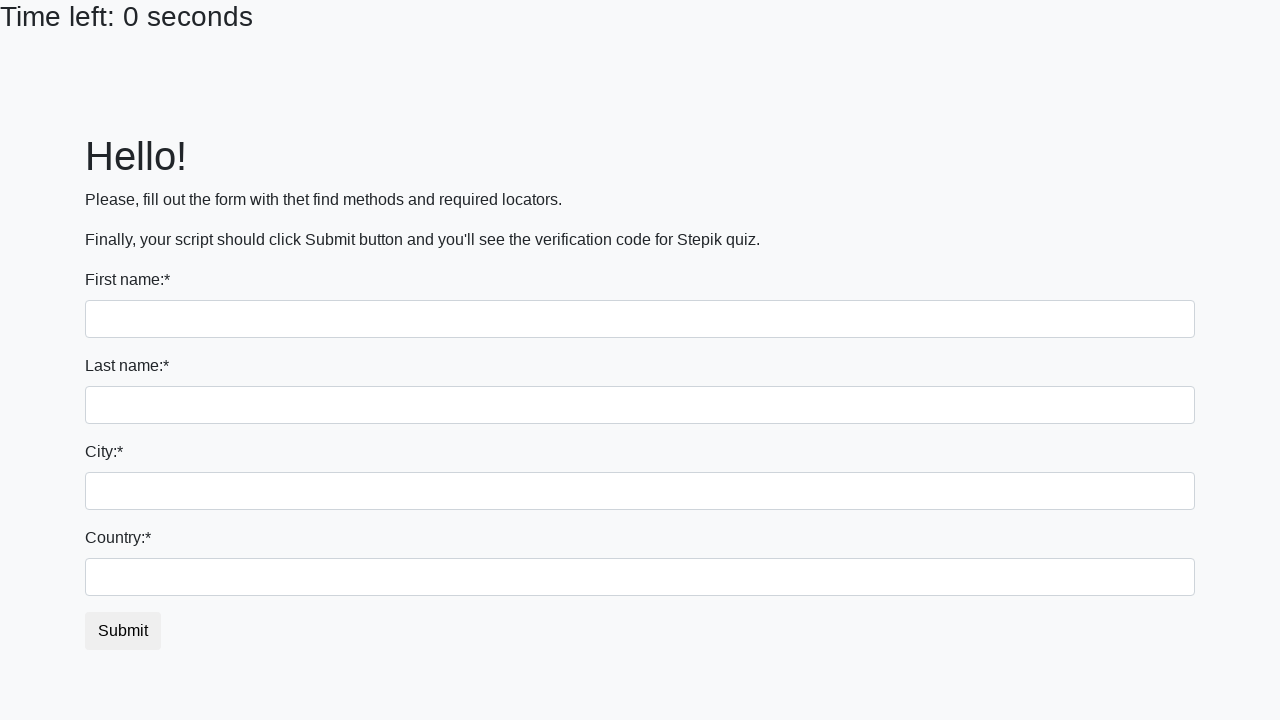